Navigates to OrangeHRM trial page to verify the page loads correctly

Starting URL: https://www.orangehrm.com/orangehrm-30-day-trial/

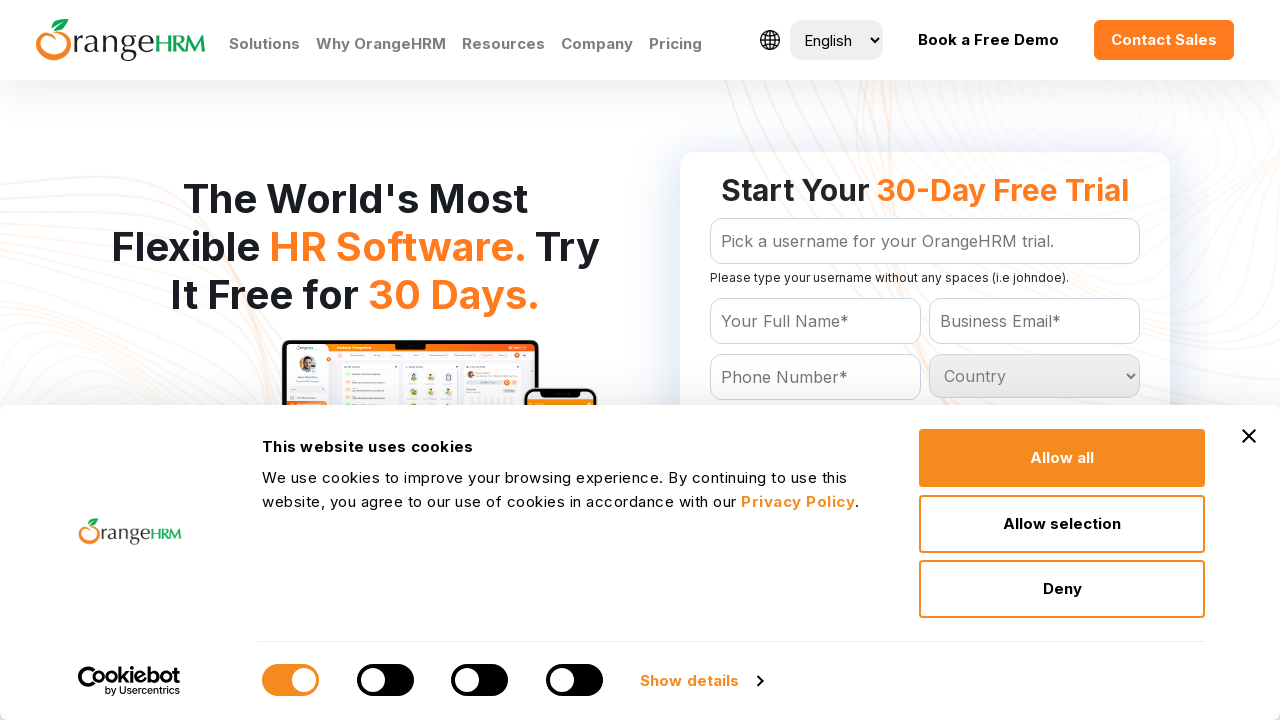

Waited for page to reach network idle state
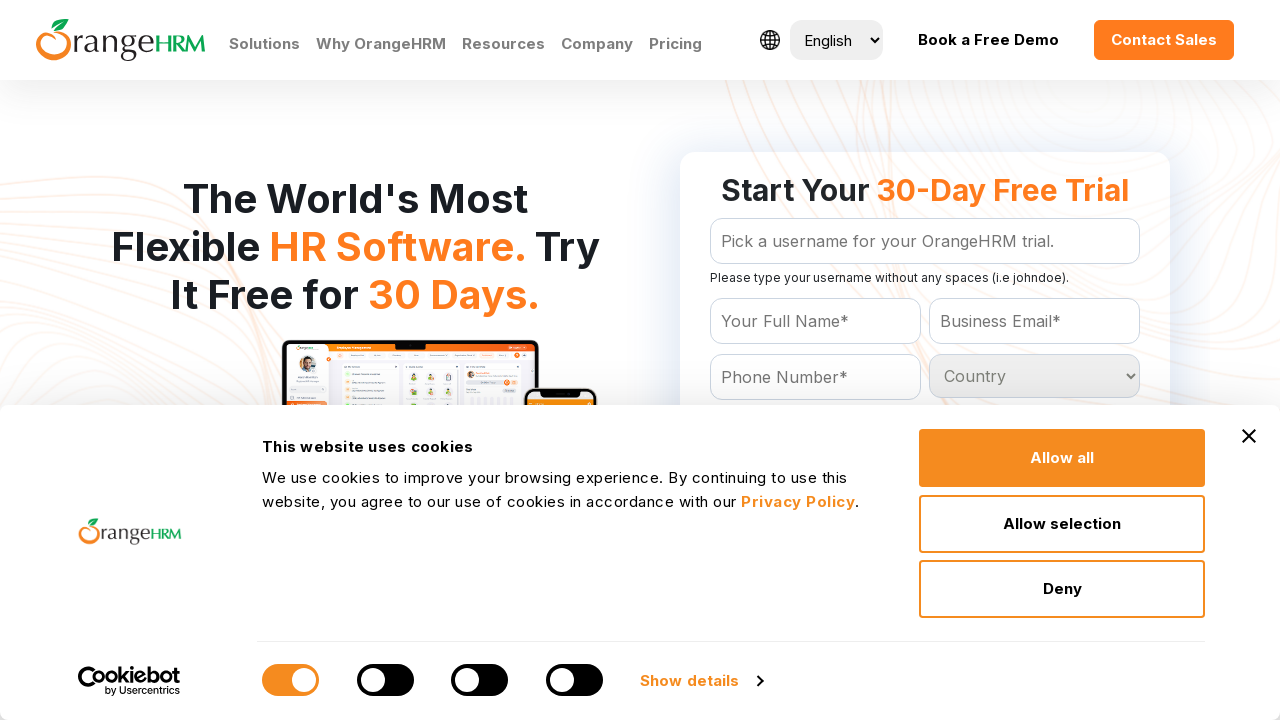

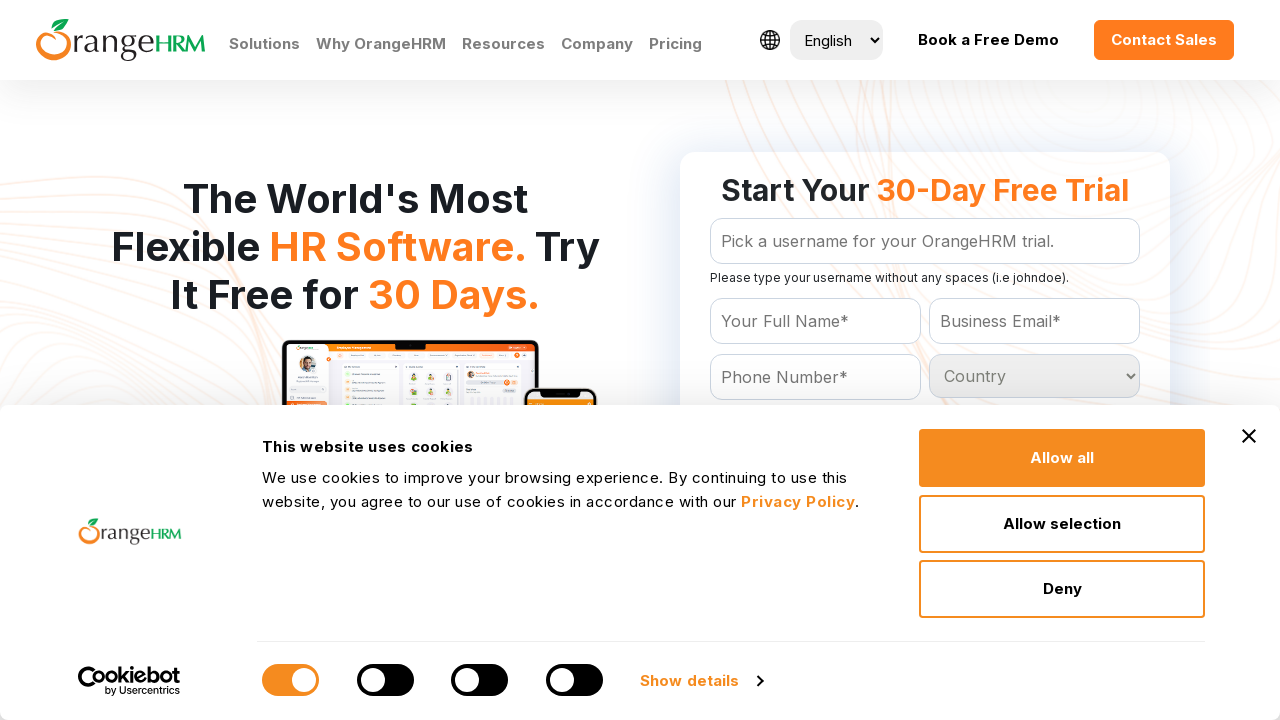